Tests tooltip functionality by hovering over an input field and verifying the tooltip content appears with the expected text

Starting URL: https://automationfc.github.io/jquery-tooltip/

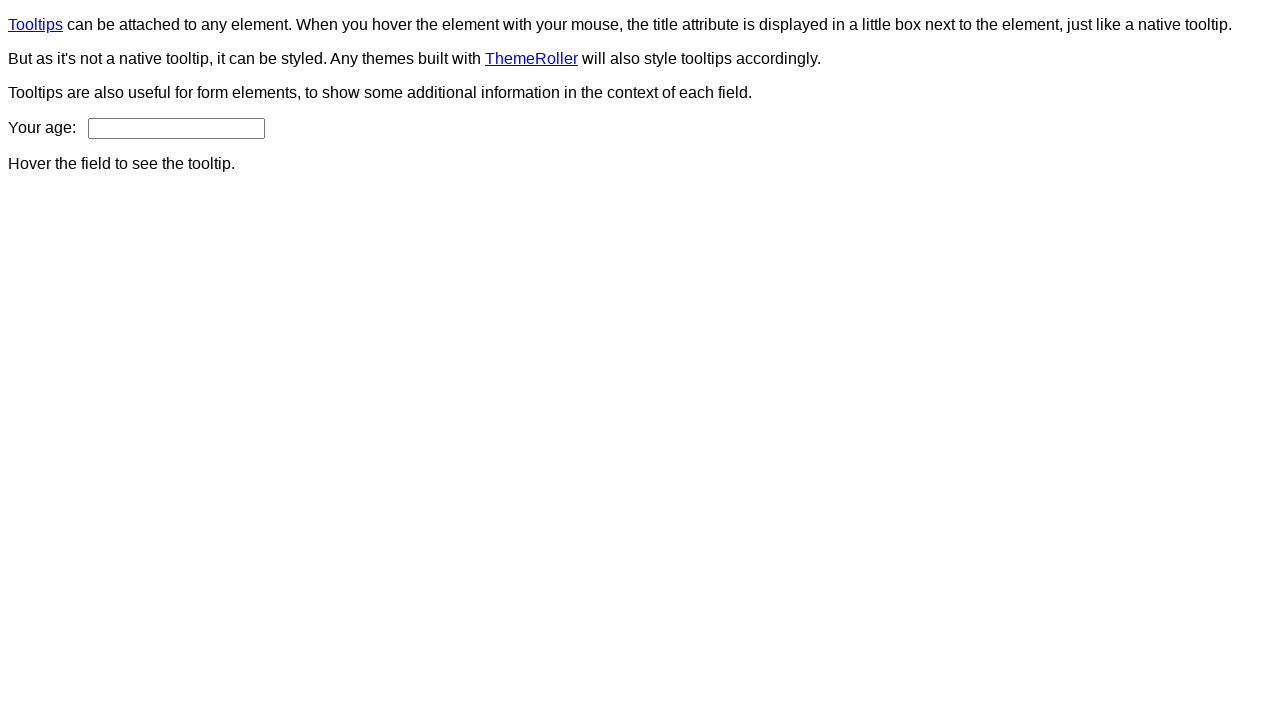

Navigated to jQuery tooltip test page
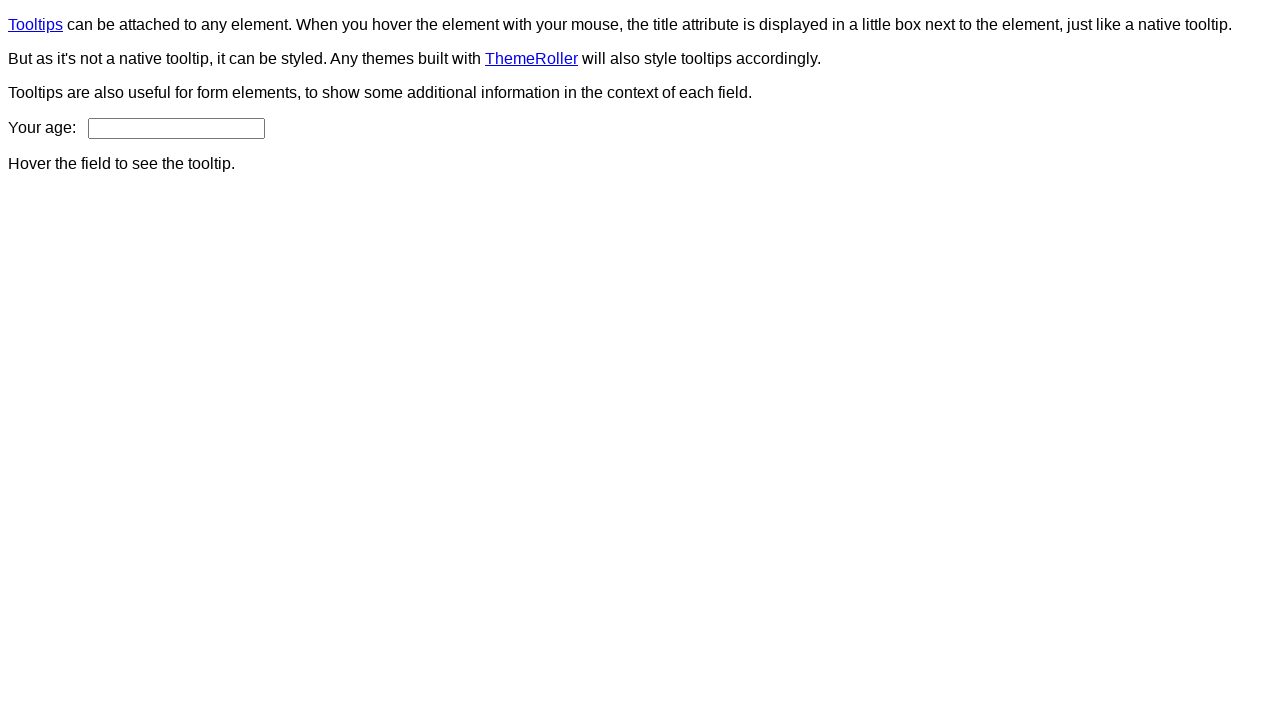

Hovered over age input field to trigger tooltip at (176, 128) on input#age
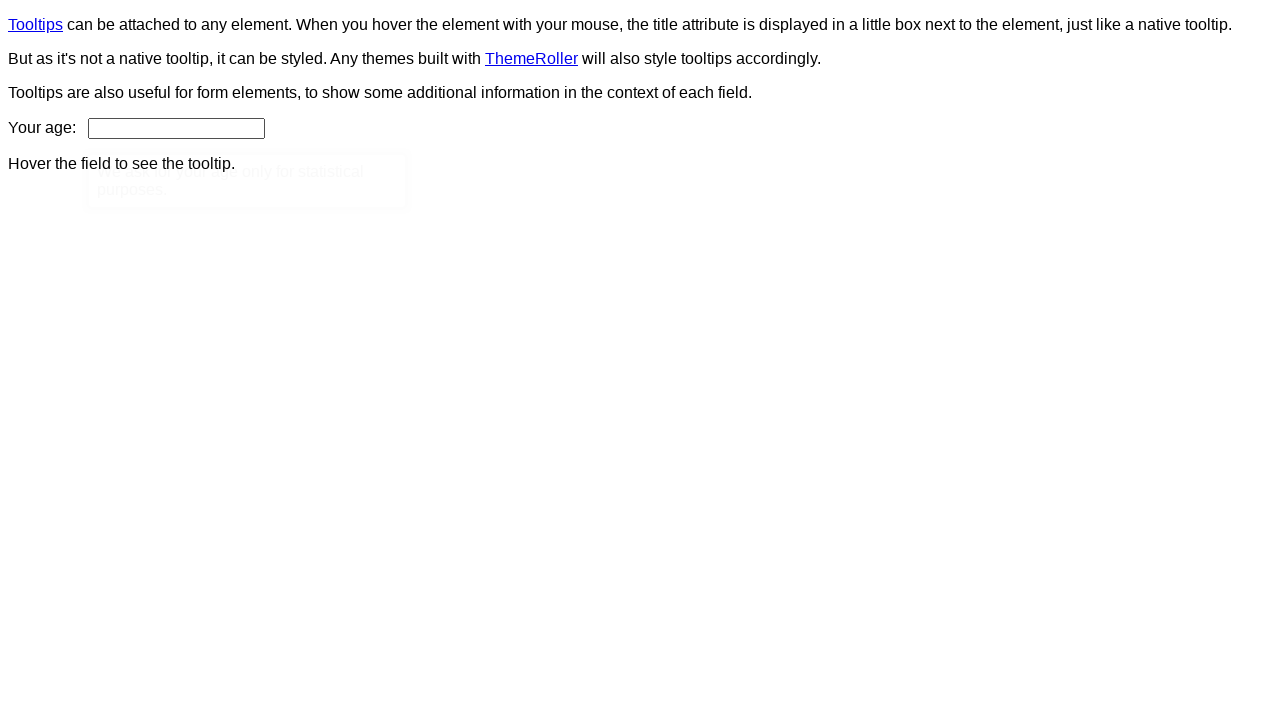

Tooltip content element appeared
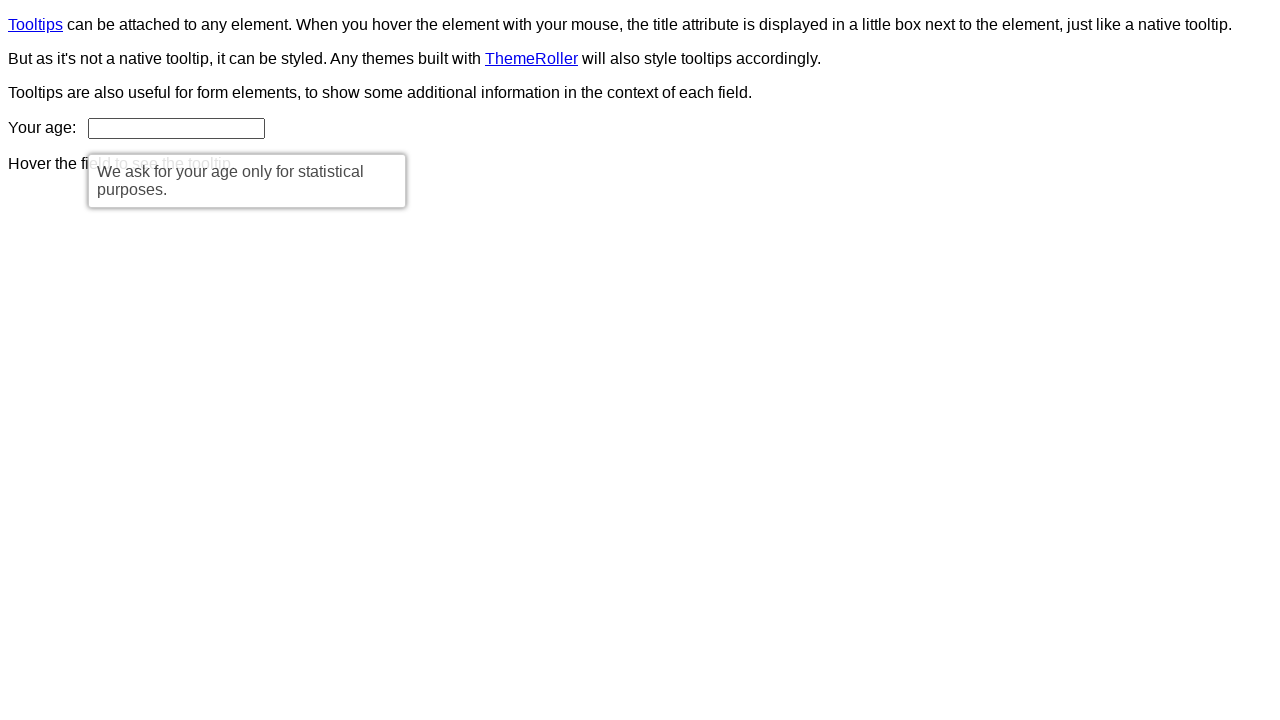

Retrieved tooltip text content
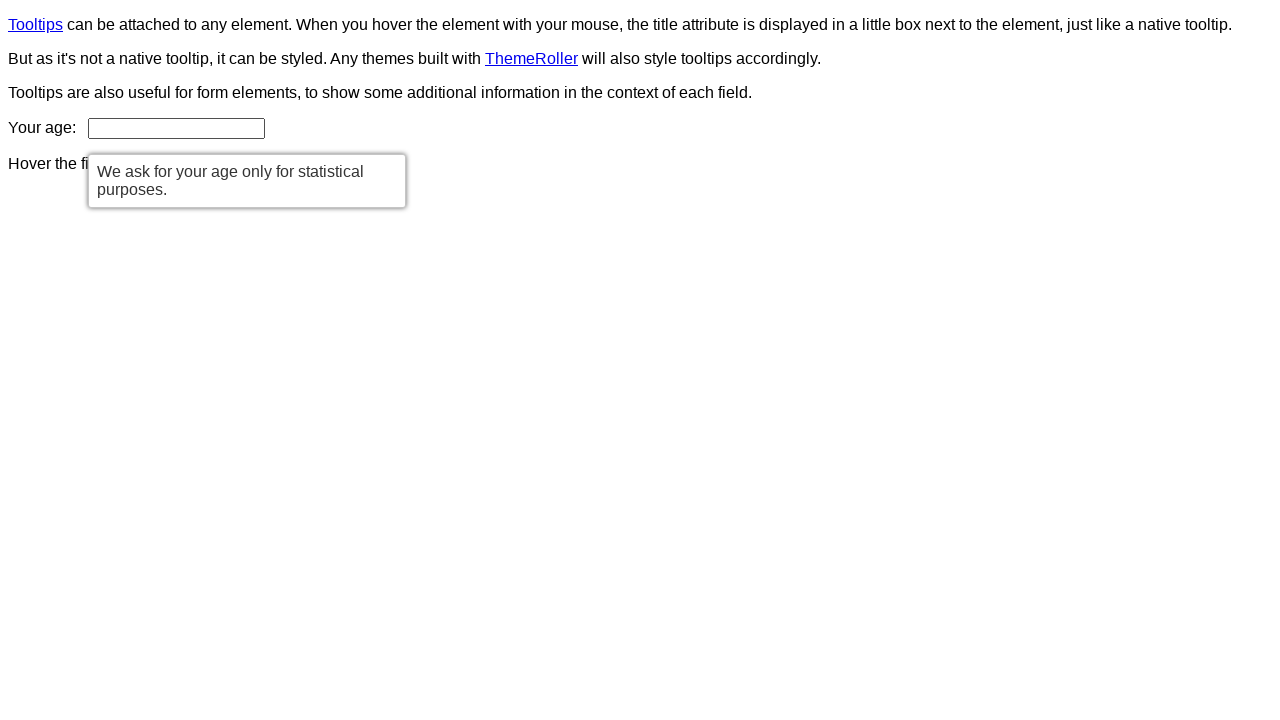

Verified tooltip text matches expected content: 'We ask for your age only for statistical purposes.'
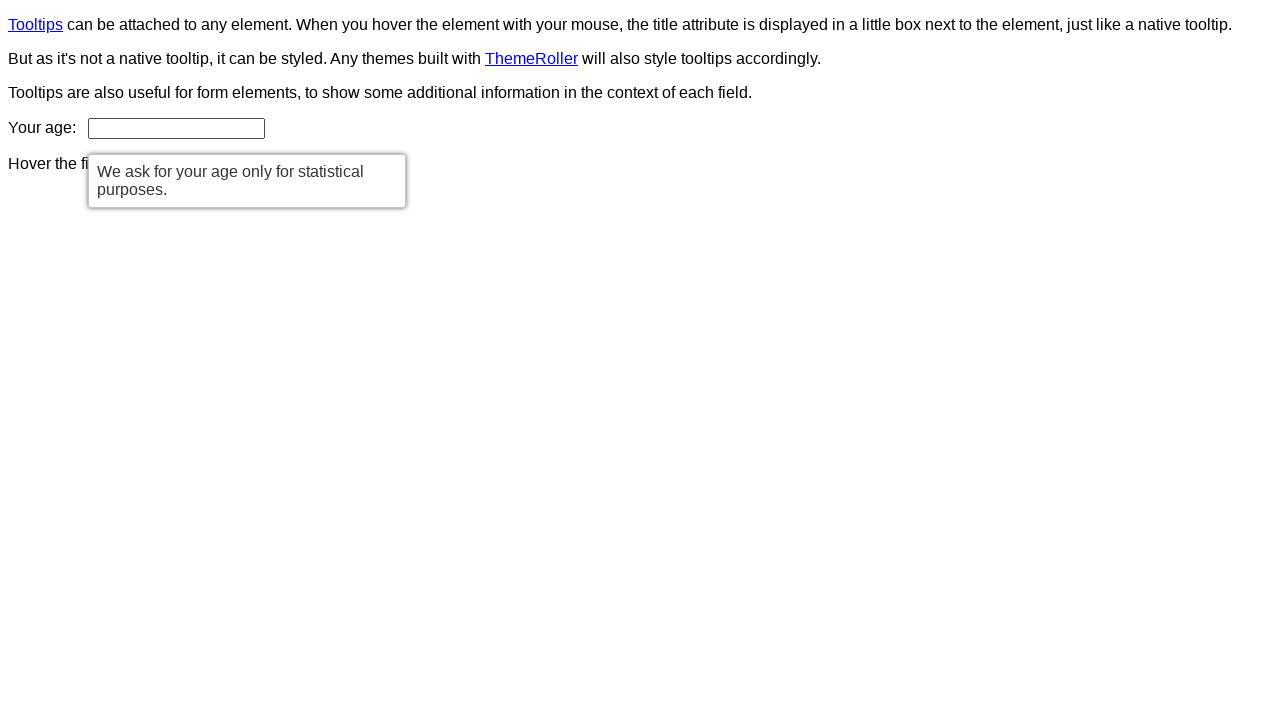

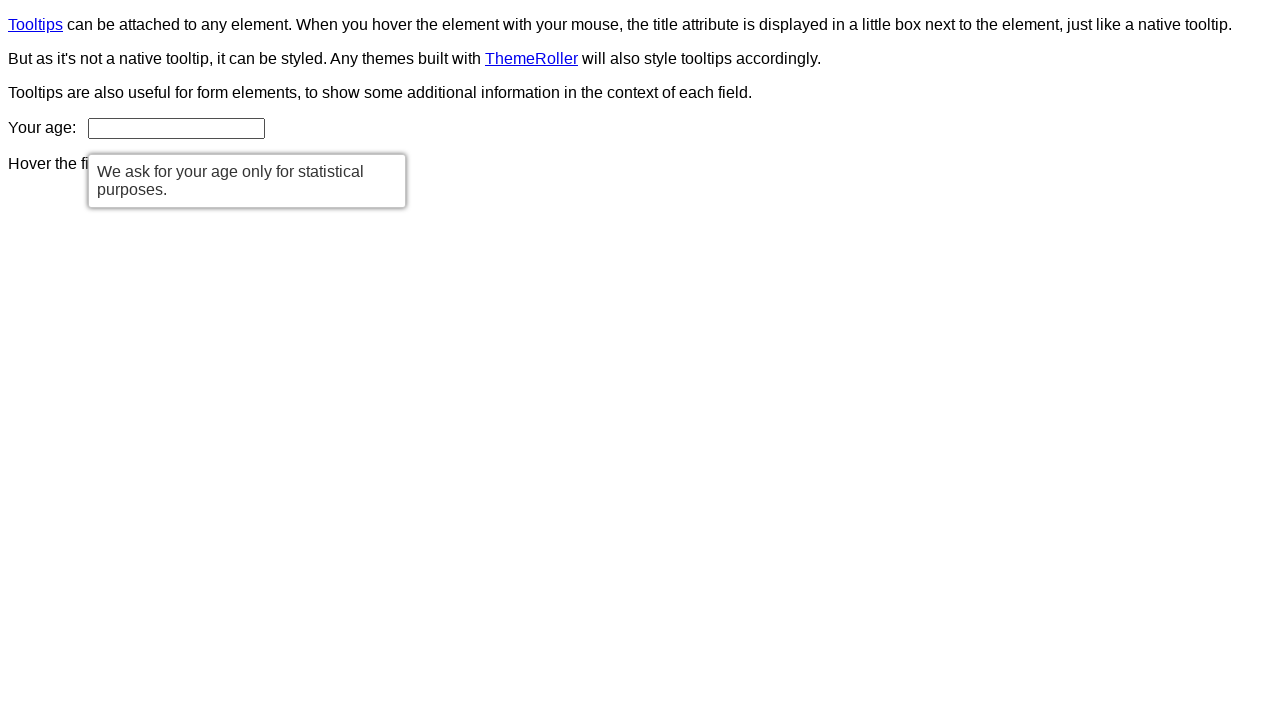